Tests a registration form by filling fields with test data, using double-click to copy values between fields, and submitting the form to verify it refreshes

Starting URL: https://www.tutorialspoint.com/selenium/practice/register.php

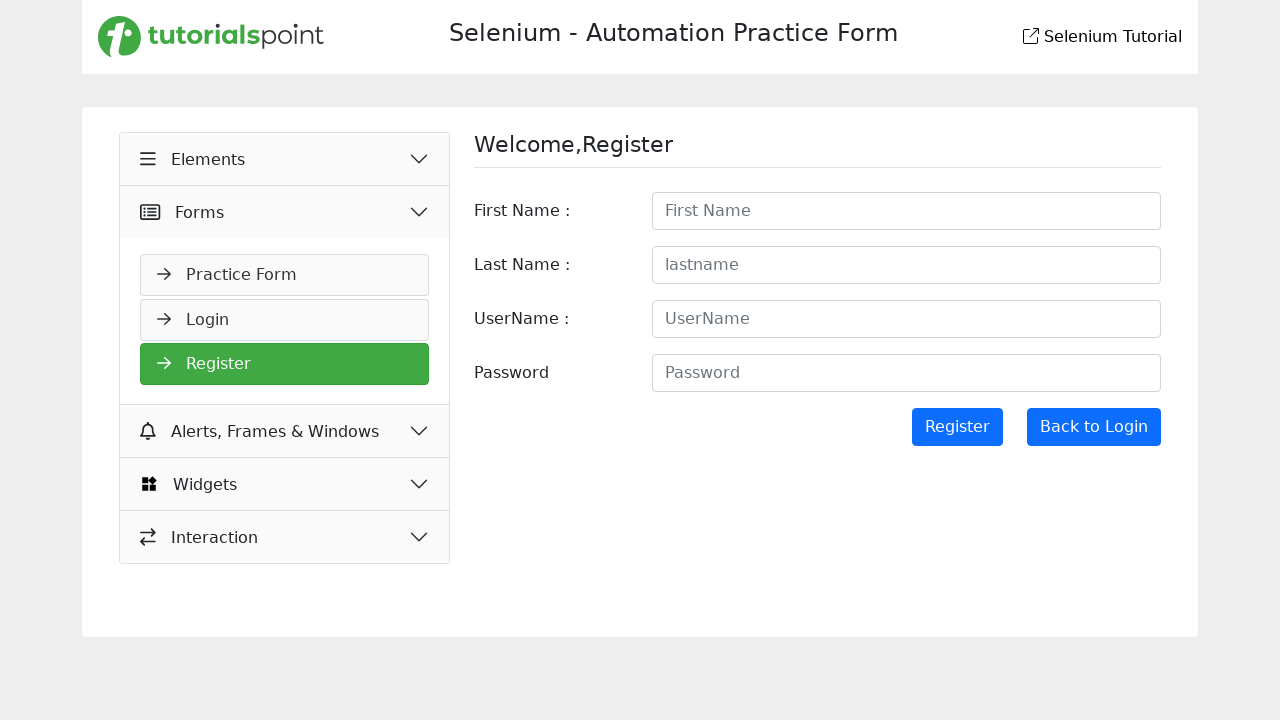

Filled first name field with 'Selenium' on #firstname
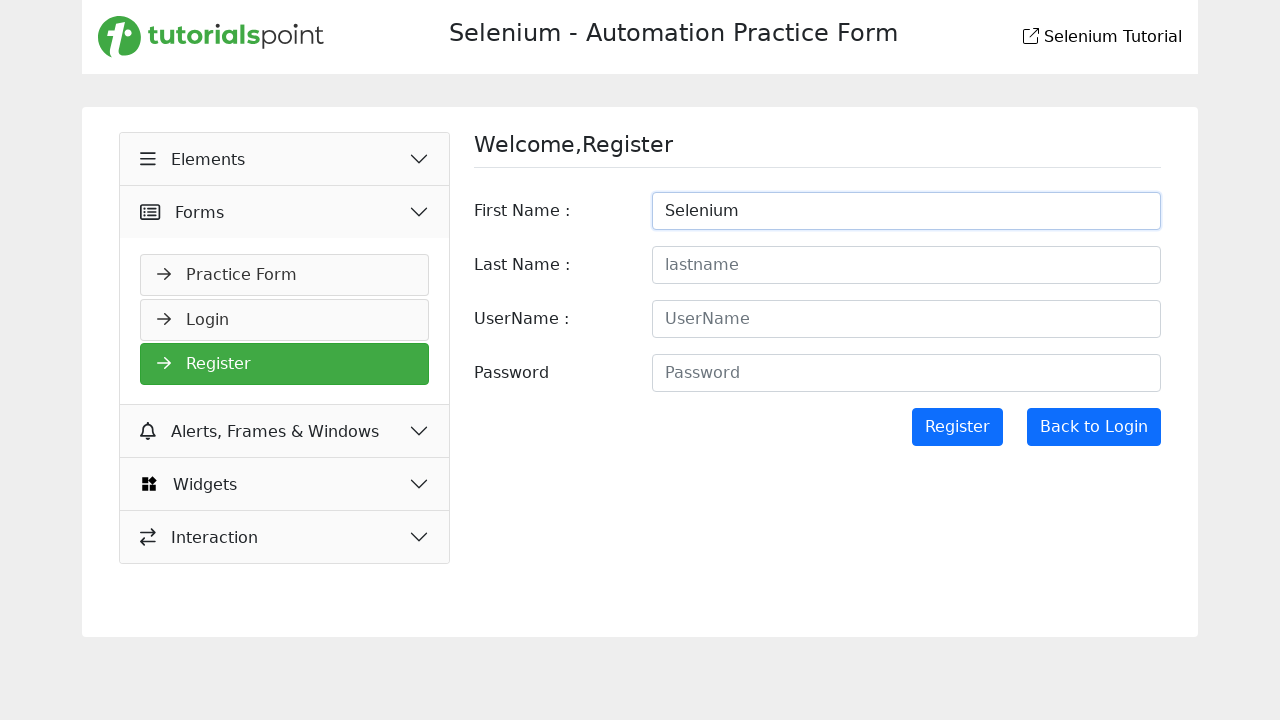

Filled last name field with 'Test123456' on #lastname
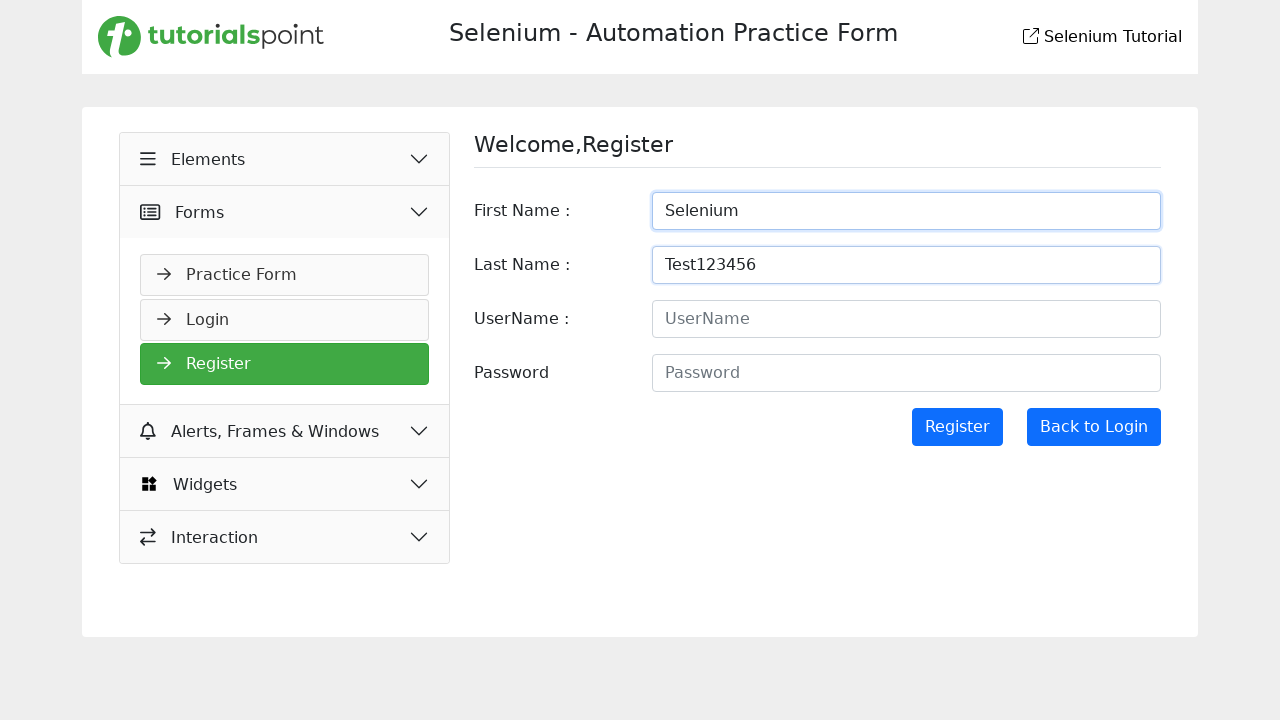

Double-clicked first name field to select all text at (906, 211) on #firstname
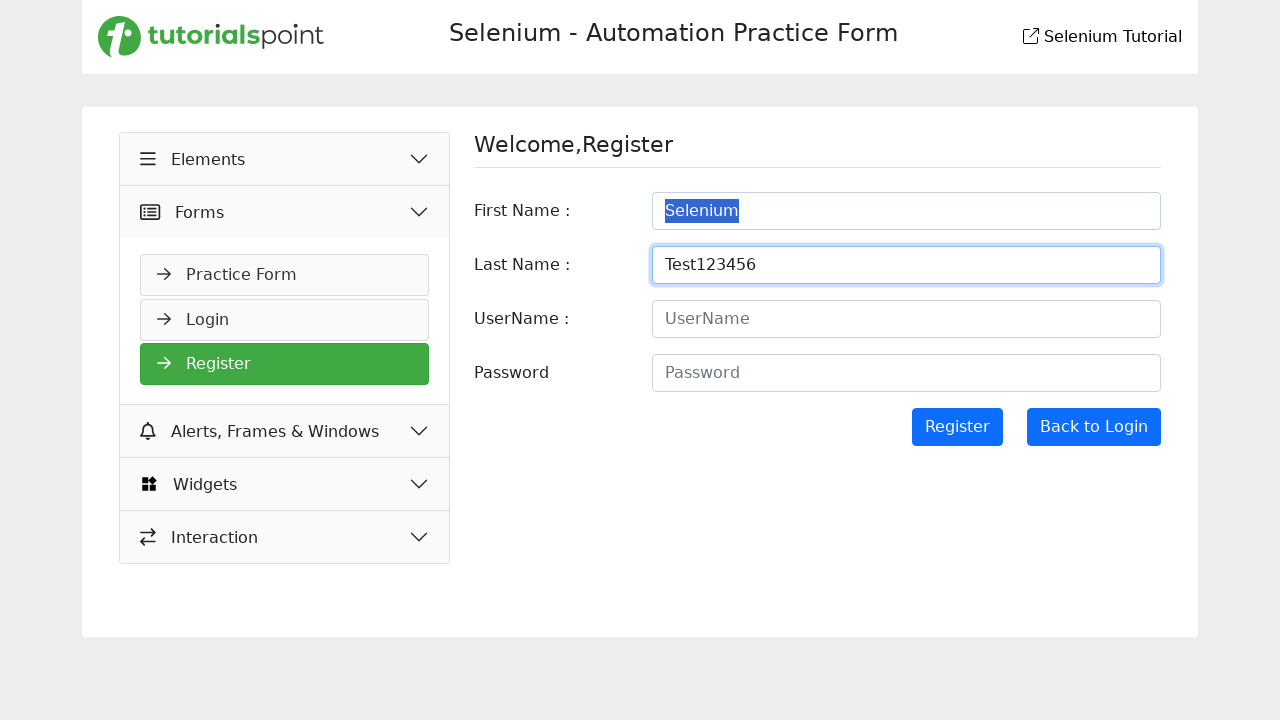

Retrieved first name value: 'Selenium'
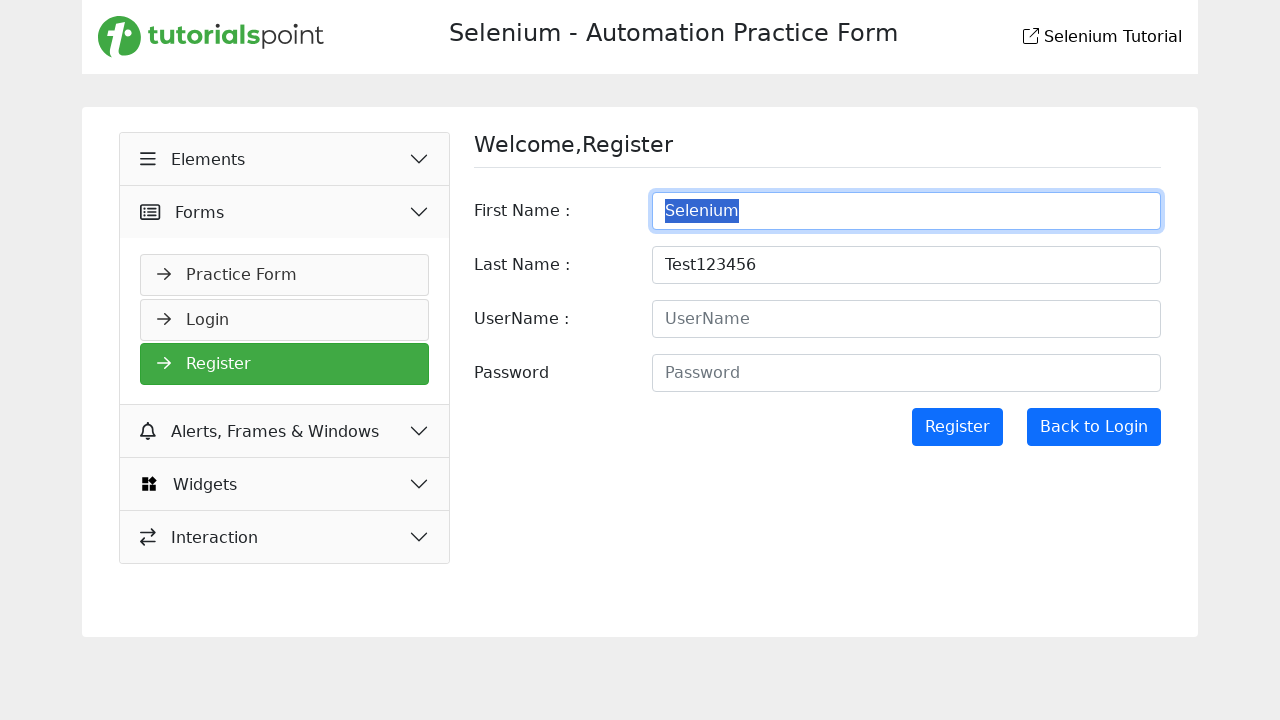

Filled username field with first name value: 'Selenium' on #username
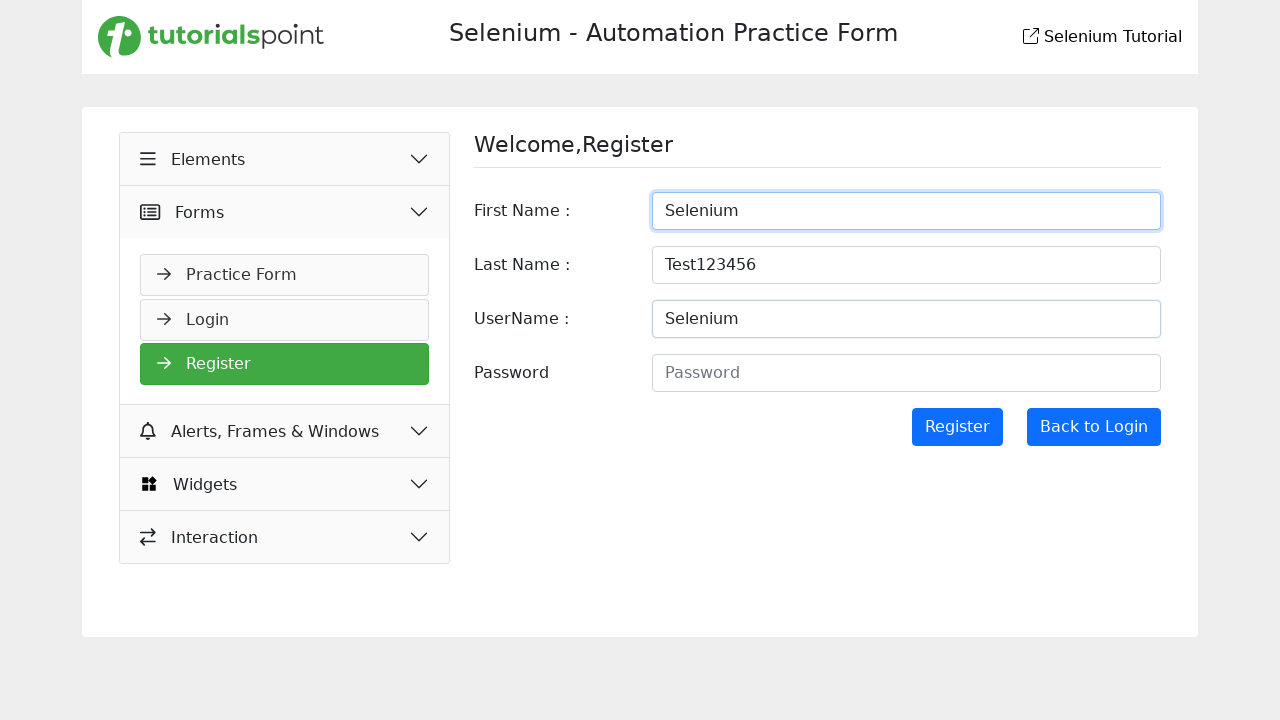

Double-clicked last name field to select all text at (906, 265) on #lastname
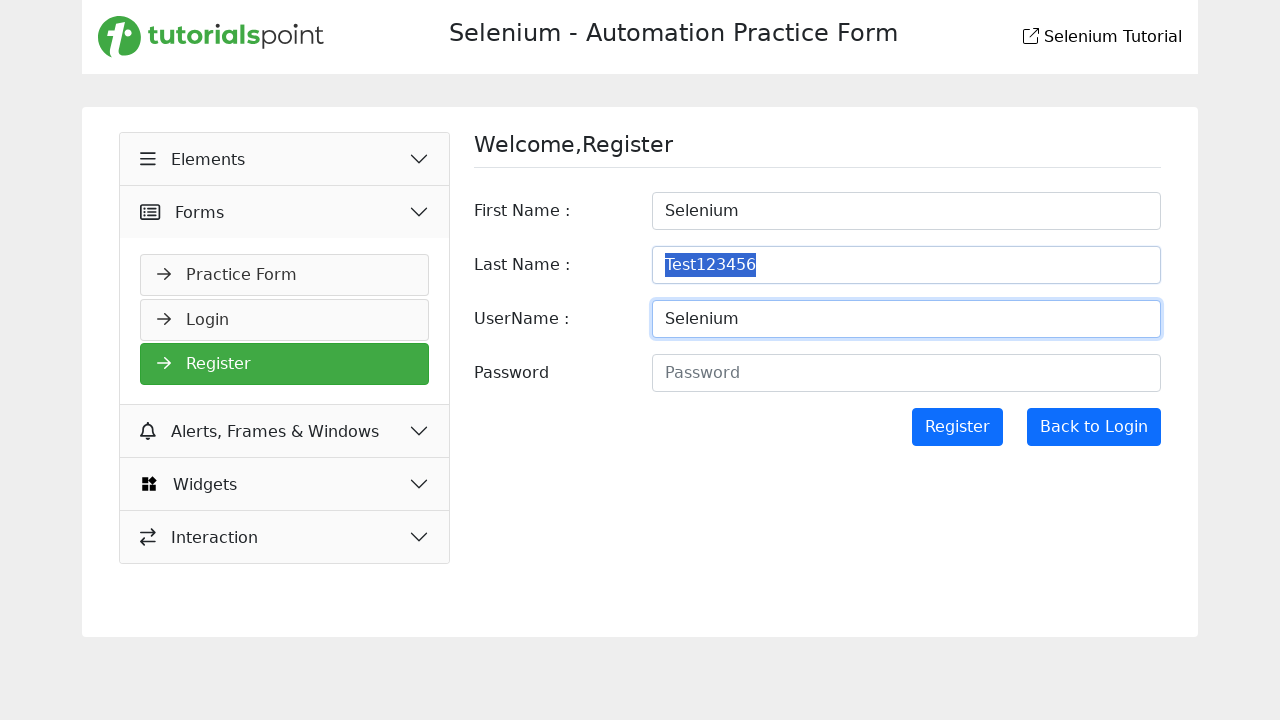

Retrieved last name value: 'Test123456'
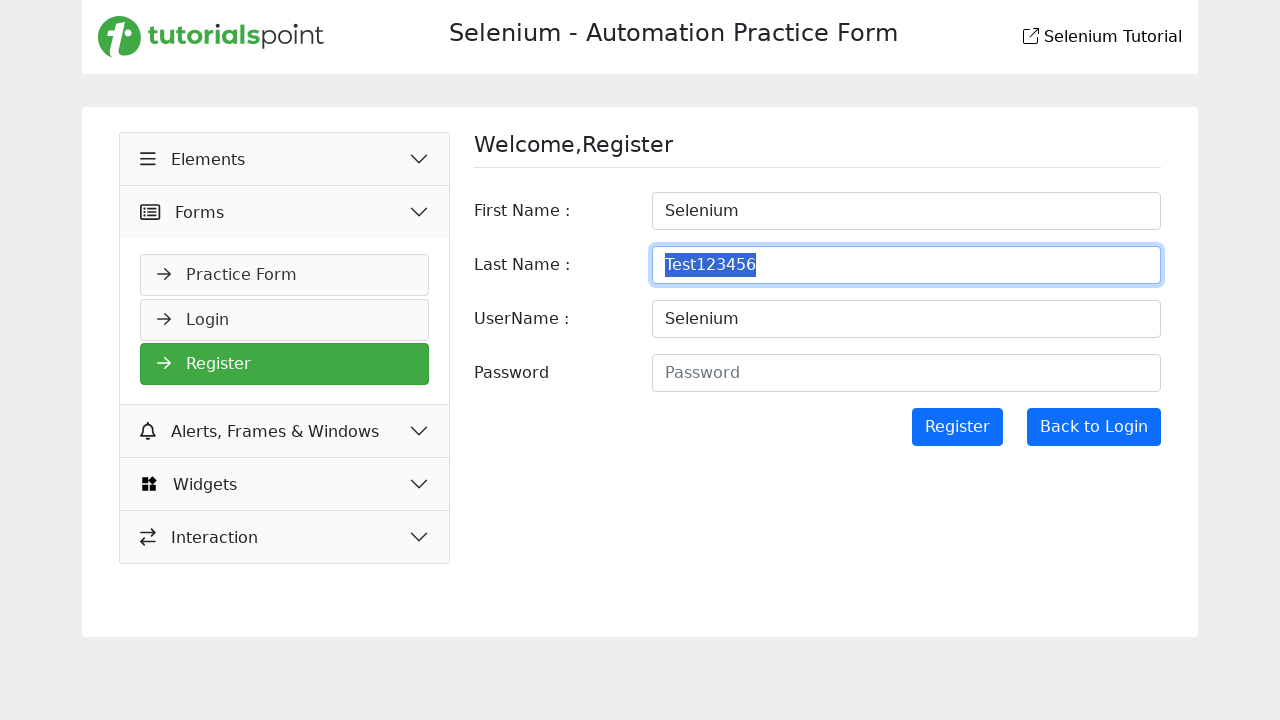

Filled password field with last name value: 'Test123456' on #password
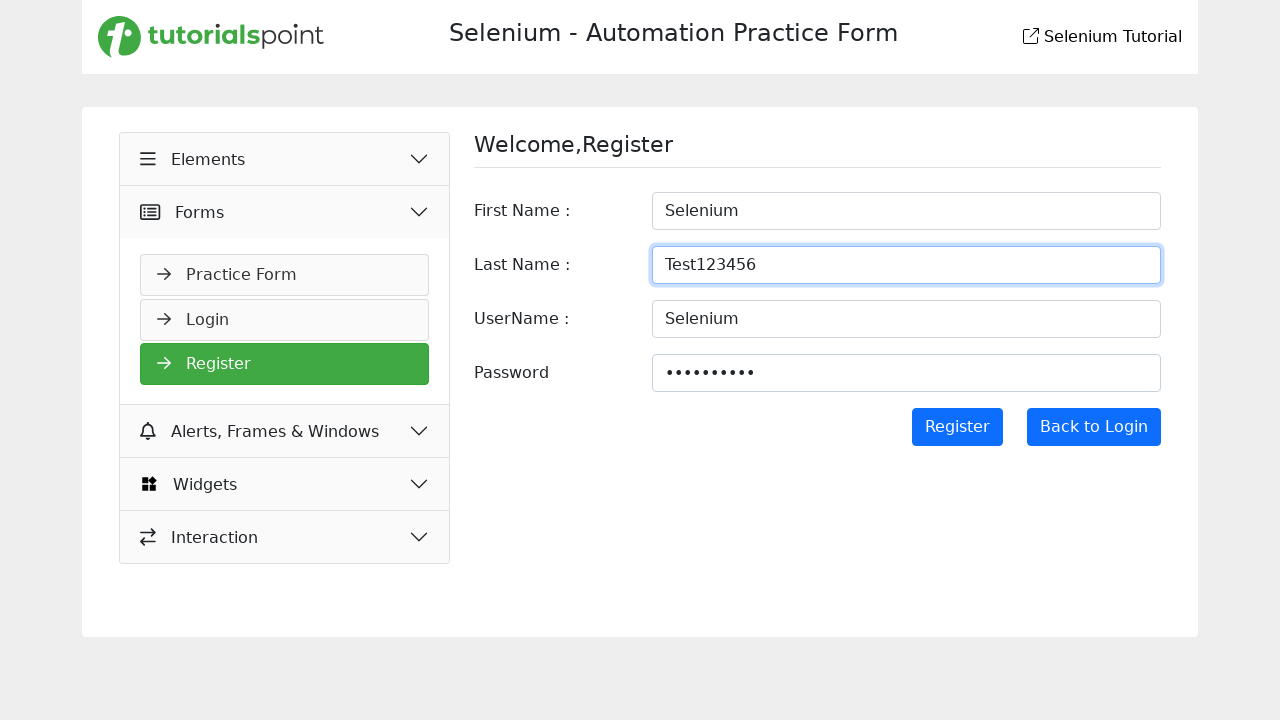

Clicked register button to submit form at (957, 427) on input[type='submit']
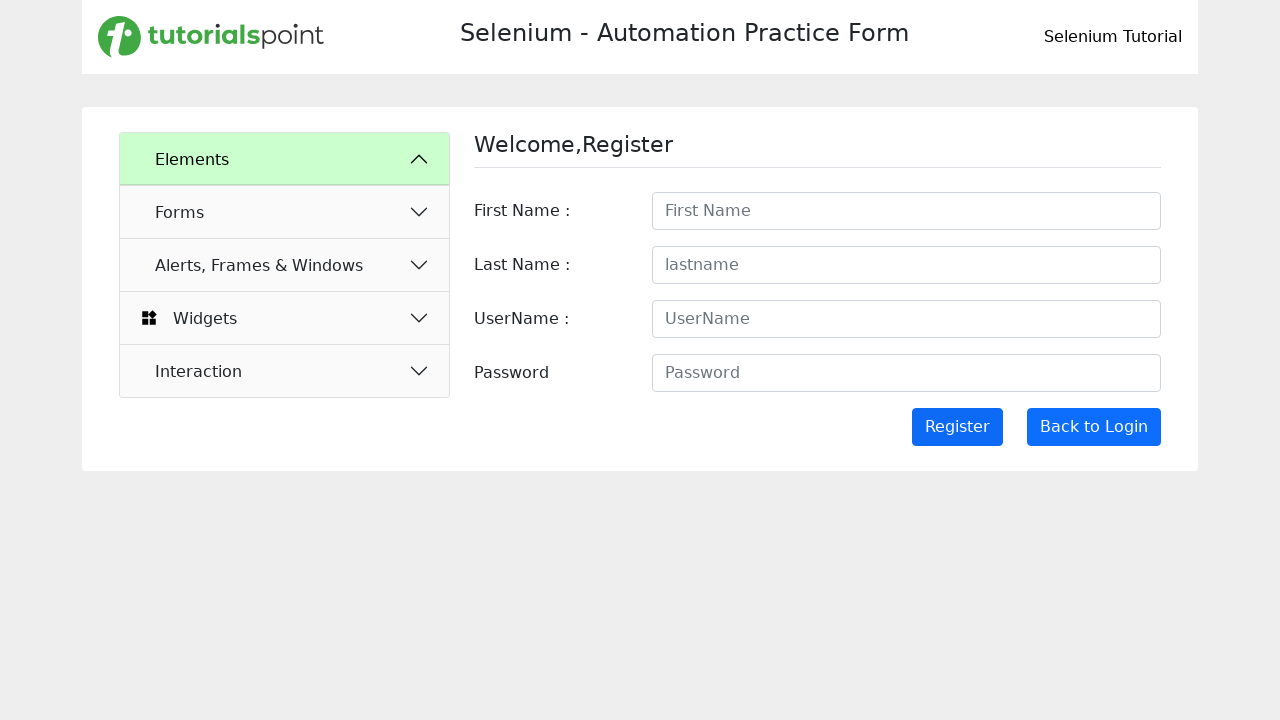

Page loaded after form submission
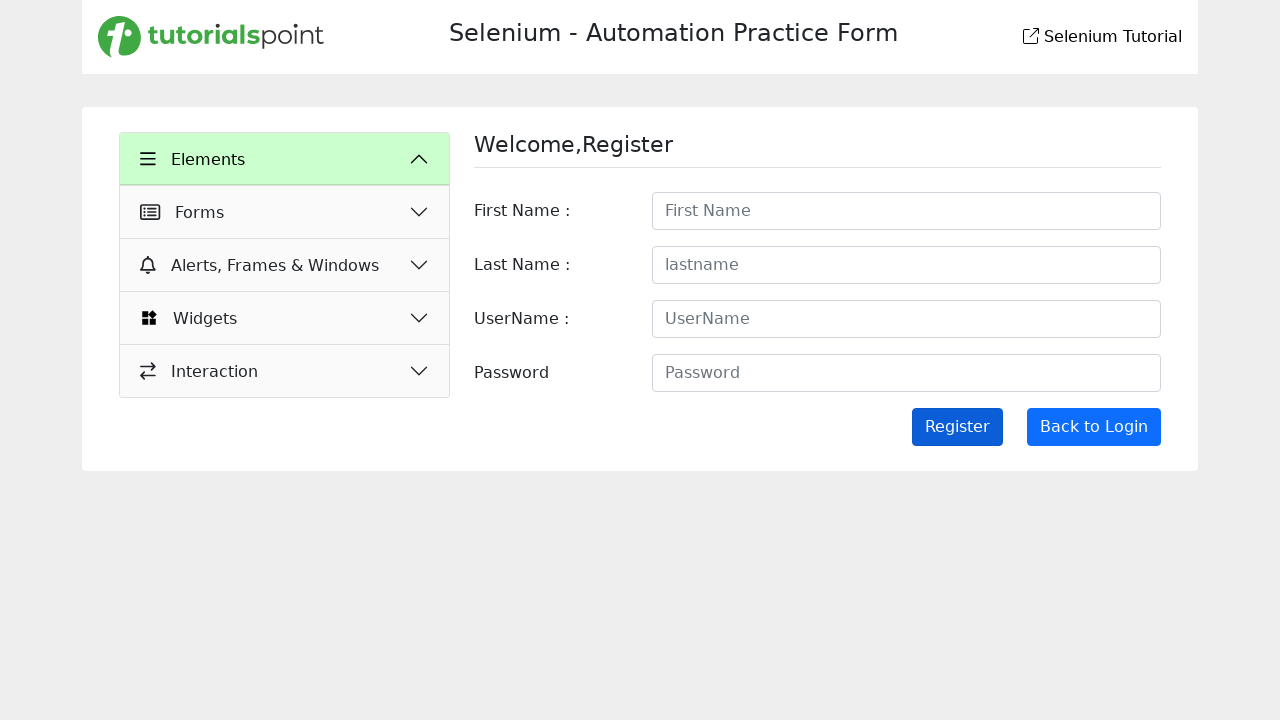

Verified first name field is empty after submission
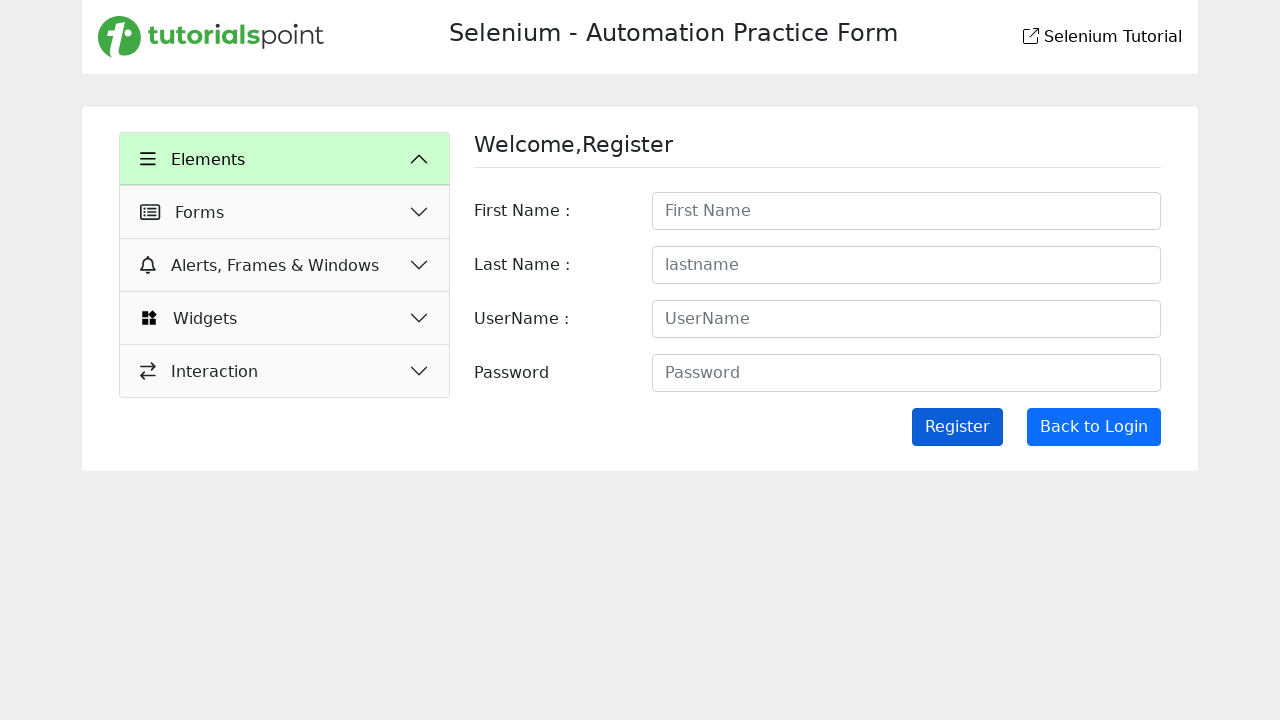

Verified last name field is empty after submission
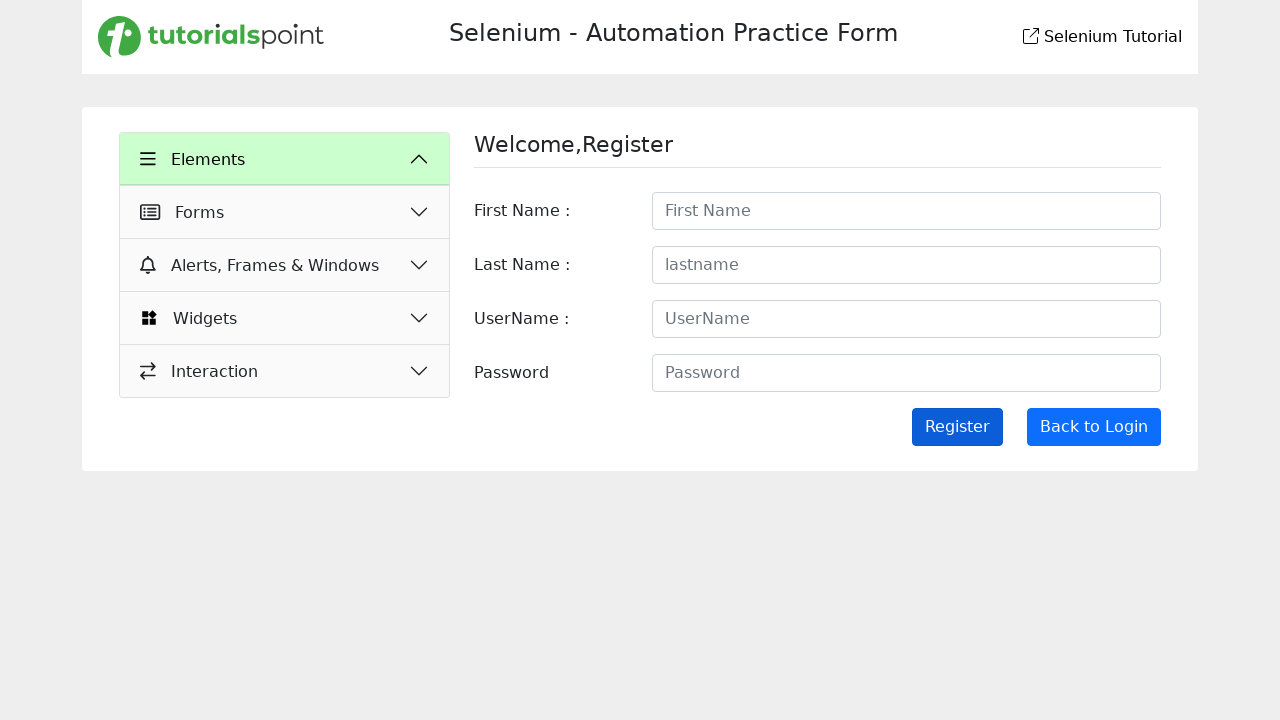

Verified username field is empty after submission
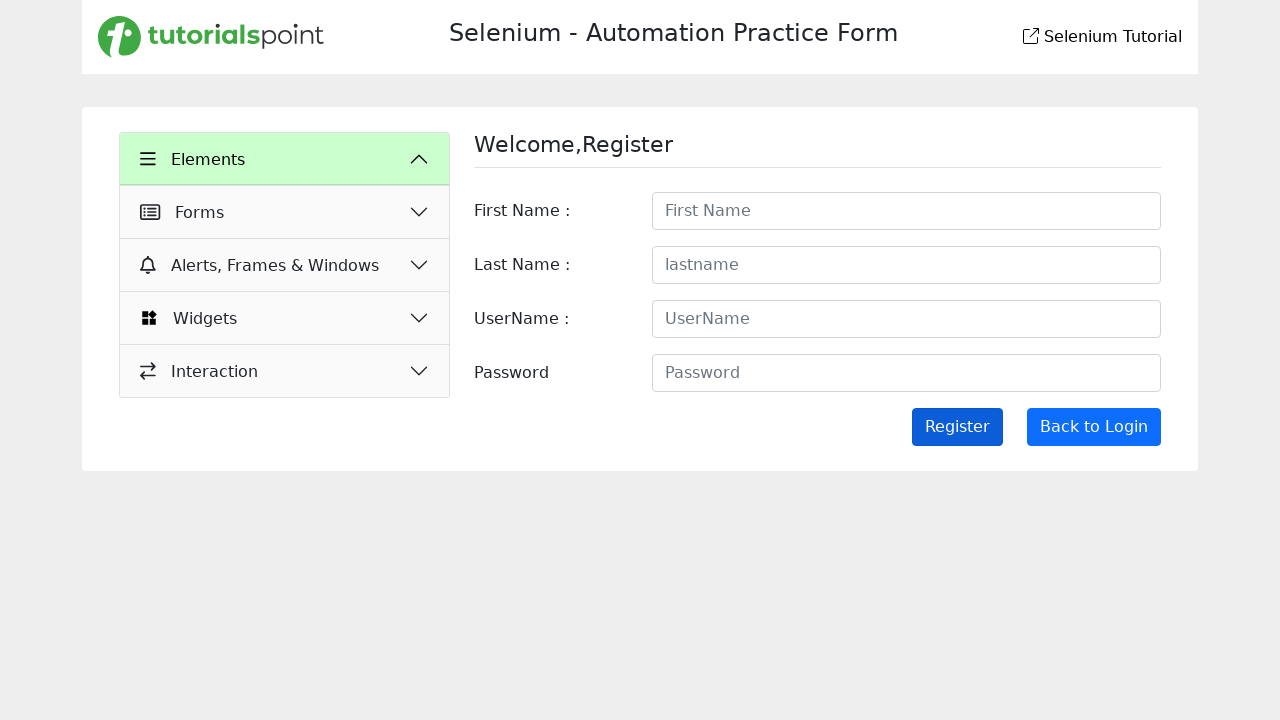

Verified password field is empty after submission
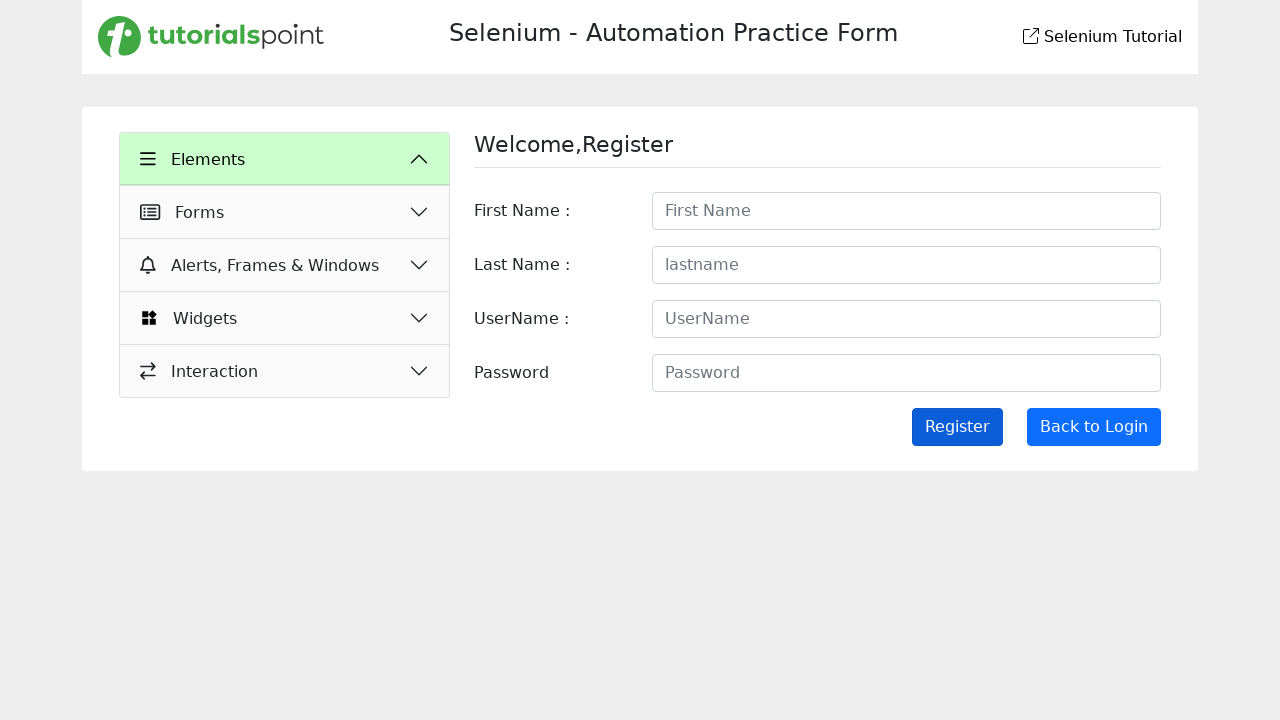

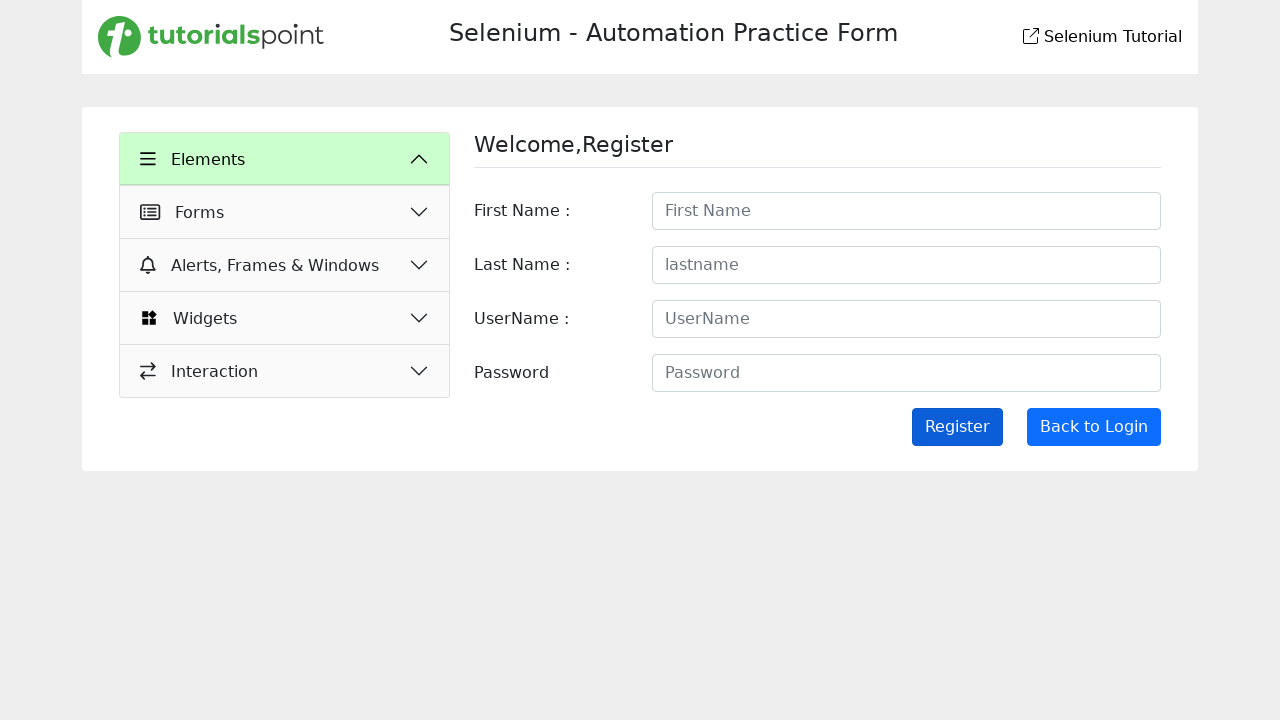